Tests a registration form by filling in first name, last name, and email fields in the first block, then submitting and verifying successful registration message

Starting URL: http://suninjuly.github.io/registration1.html

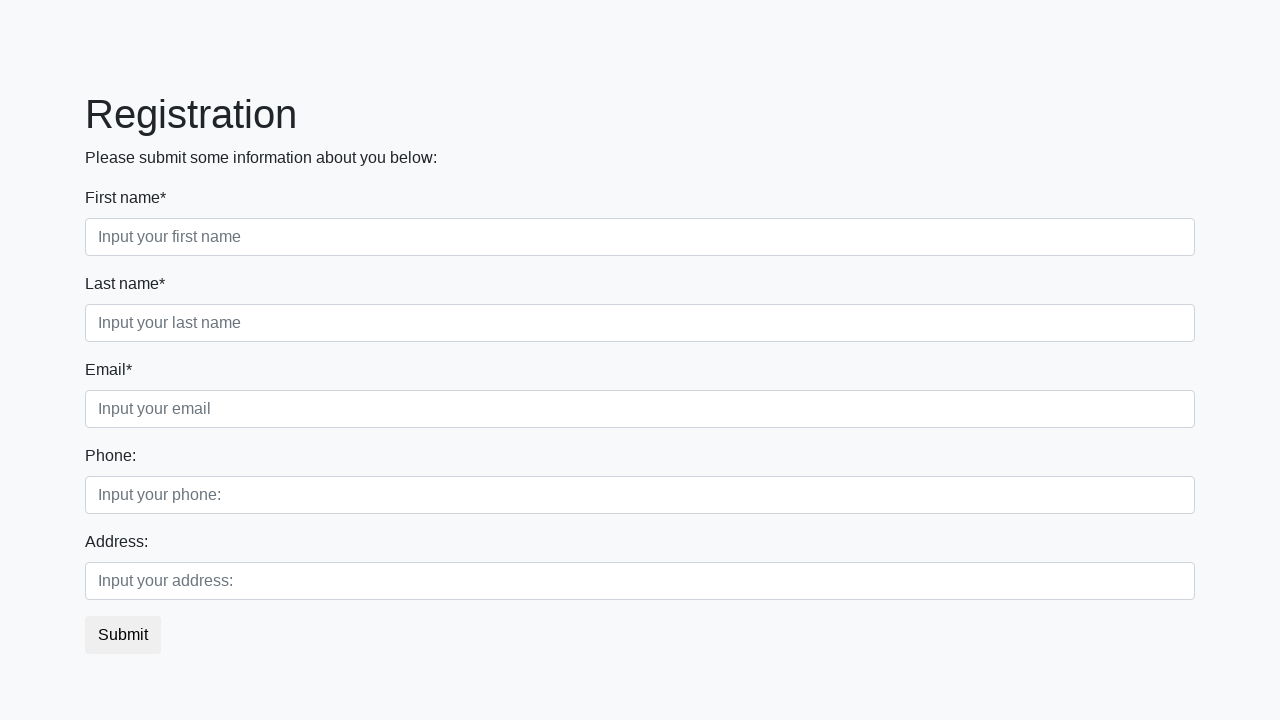

Filled first name field with 'Mario' on .first_block .first
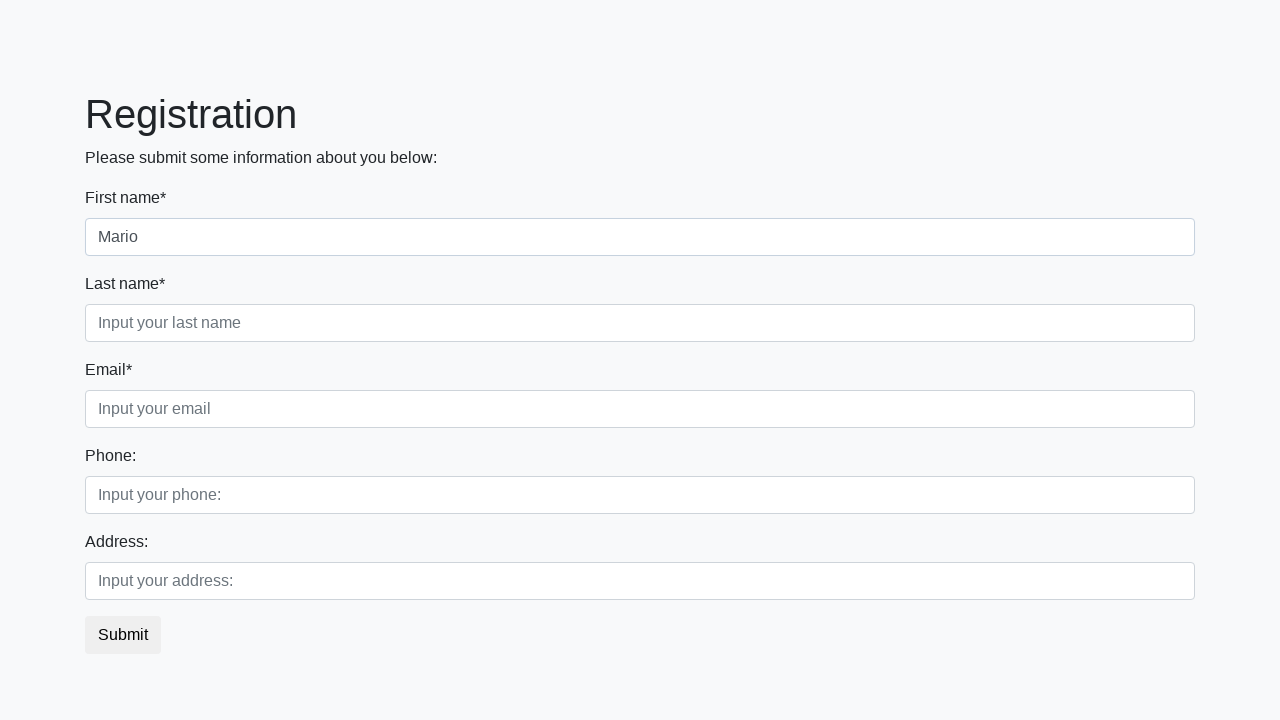

Filled last name field with 'Mario' on .first_block .second
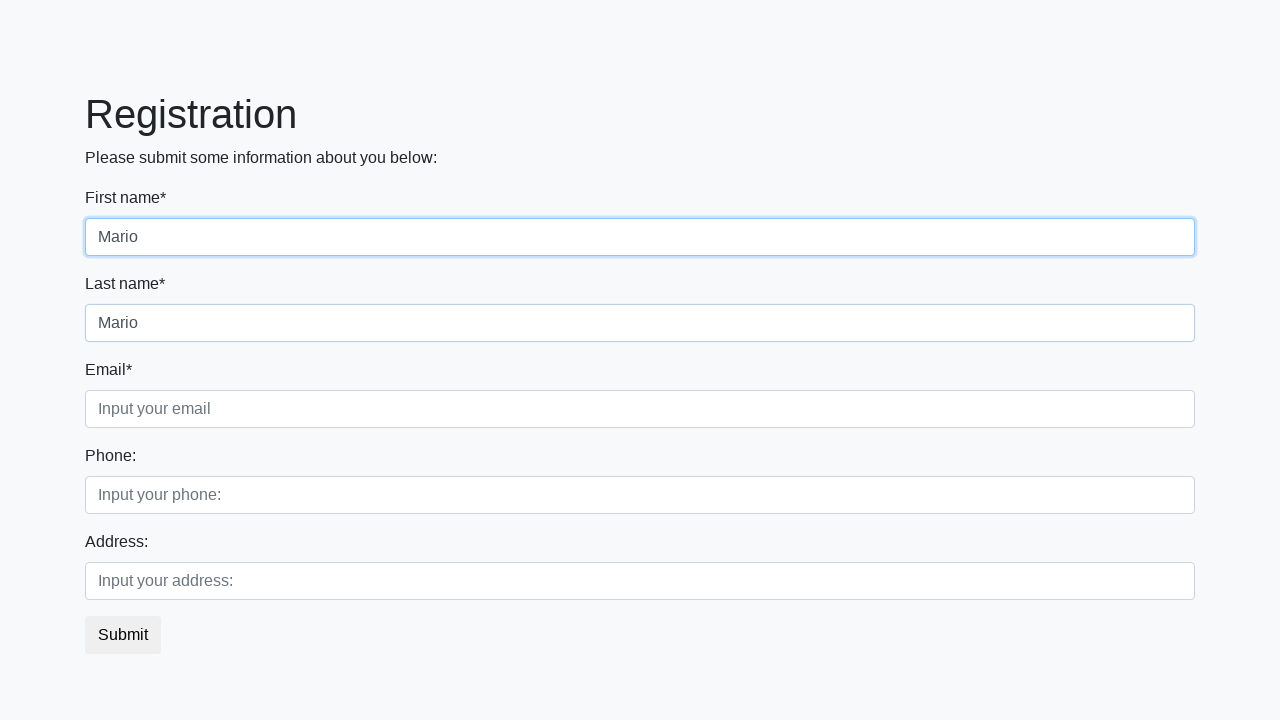

Filled email field with 'mariomario1985@itsame.com' on .first_block .third
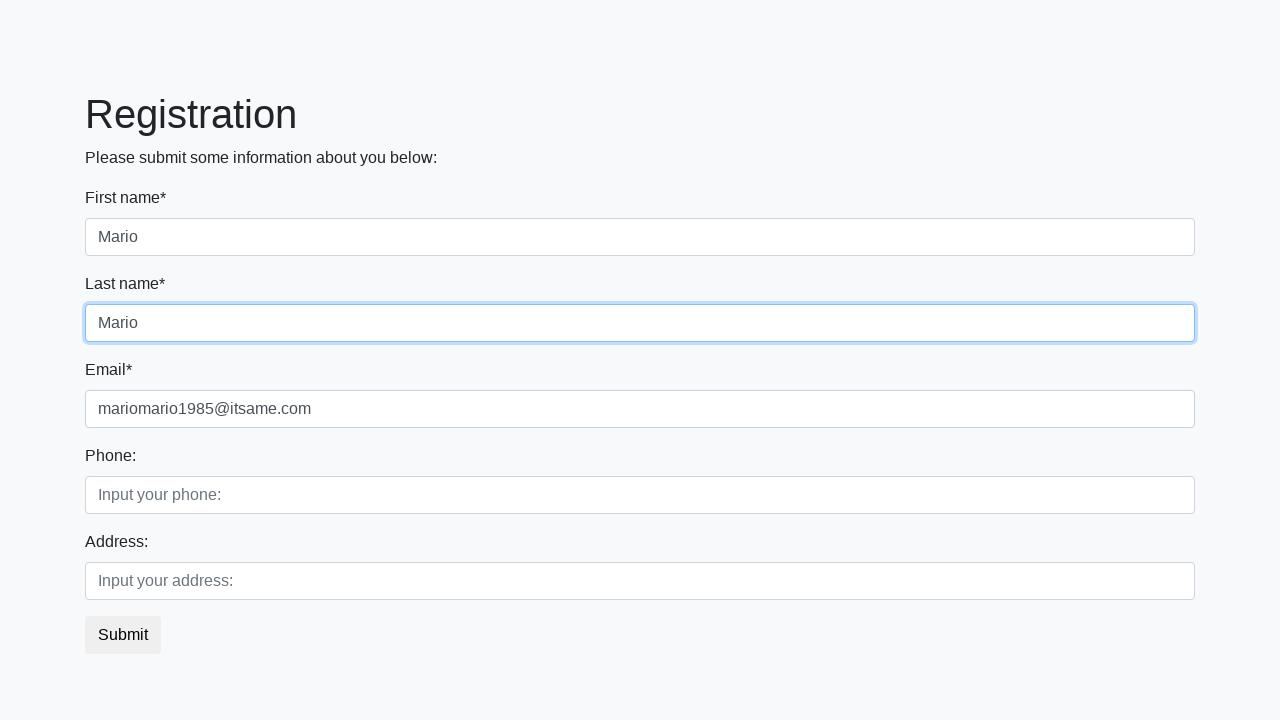

Clicked submit button at (123, 635) on button.btn
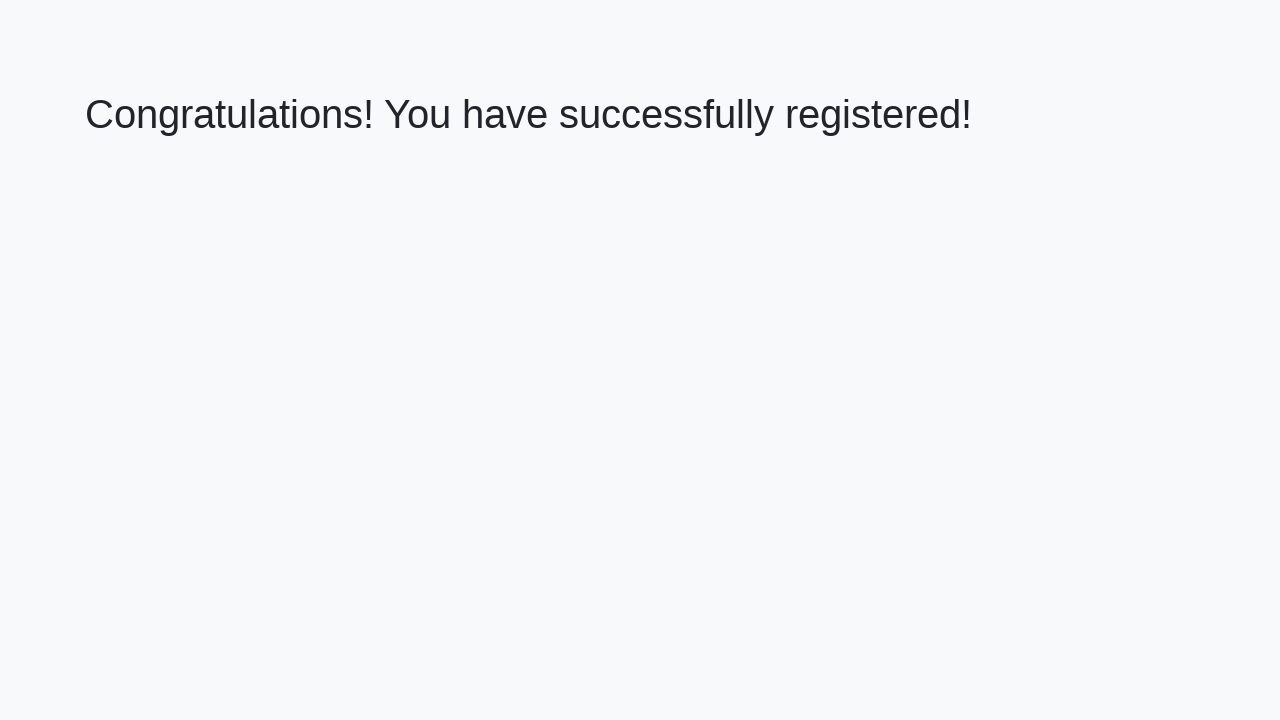

Waited for success message heading to load
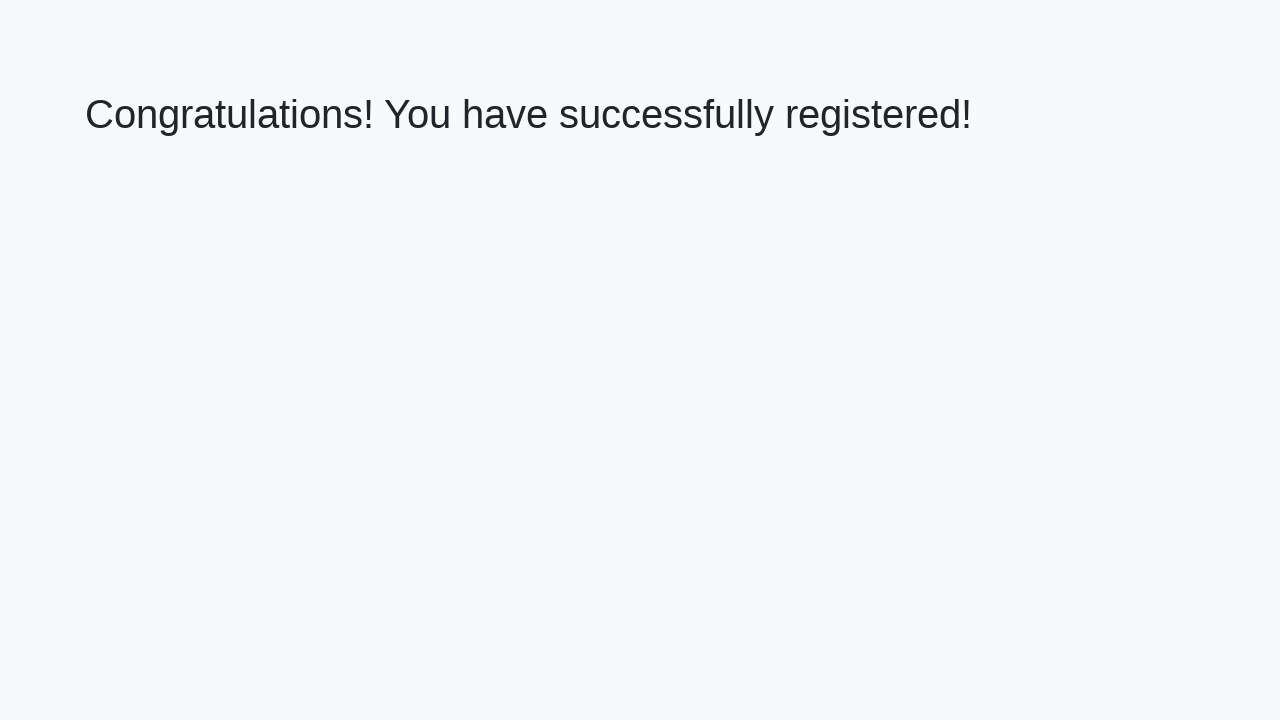

Retrieved success message text: 'Congratulations! You have successfully registered!'
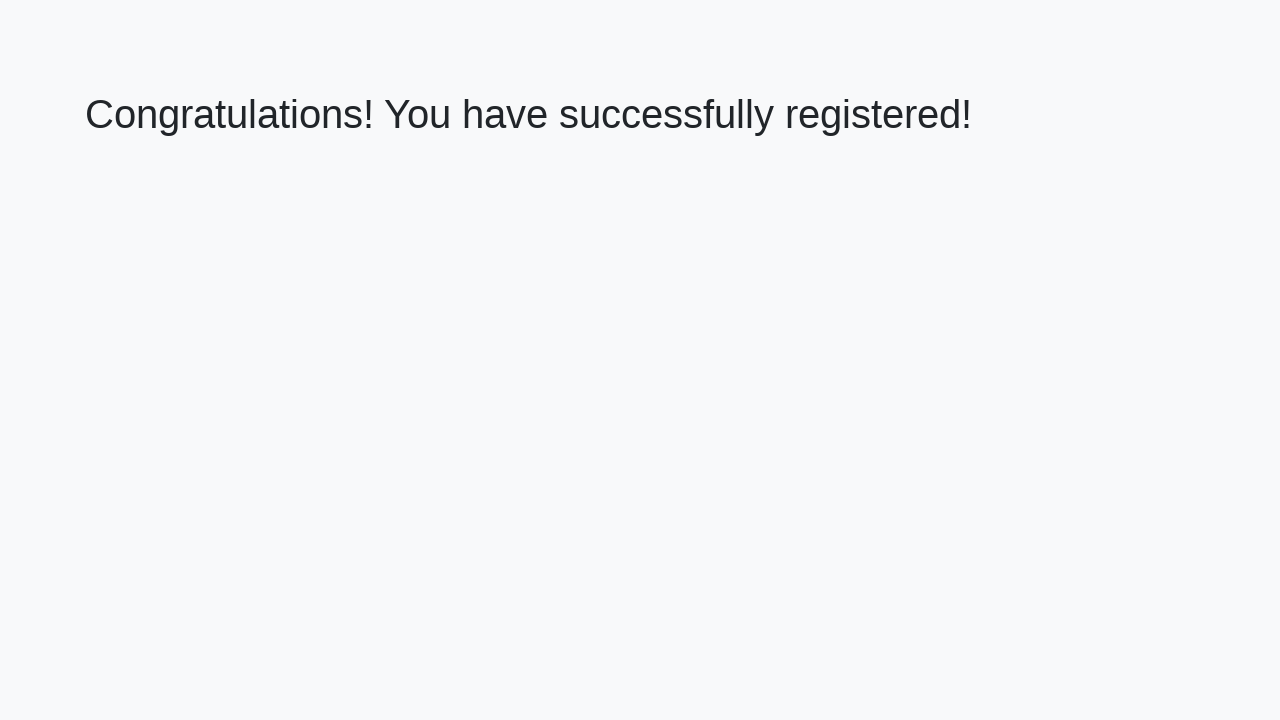

Verified success message matches expected registration confirmation
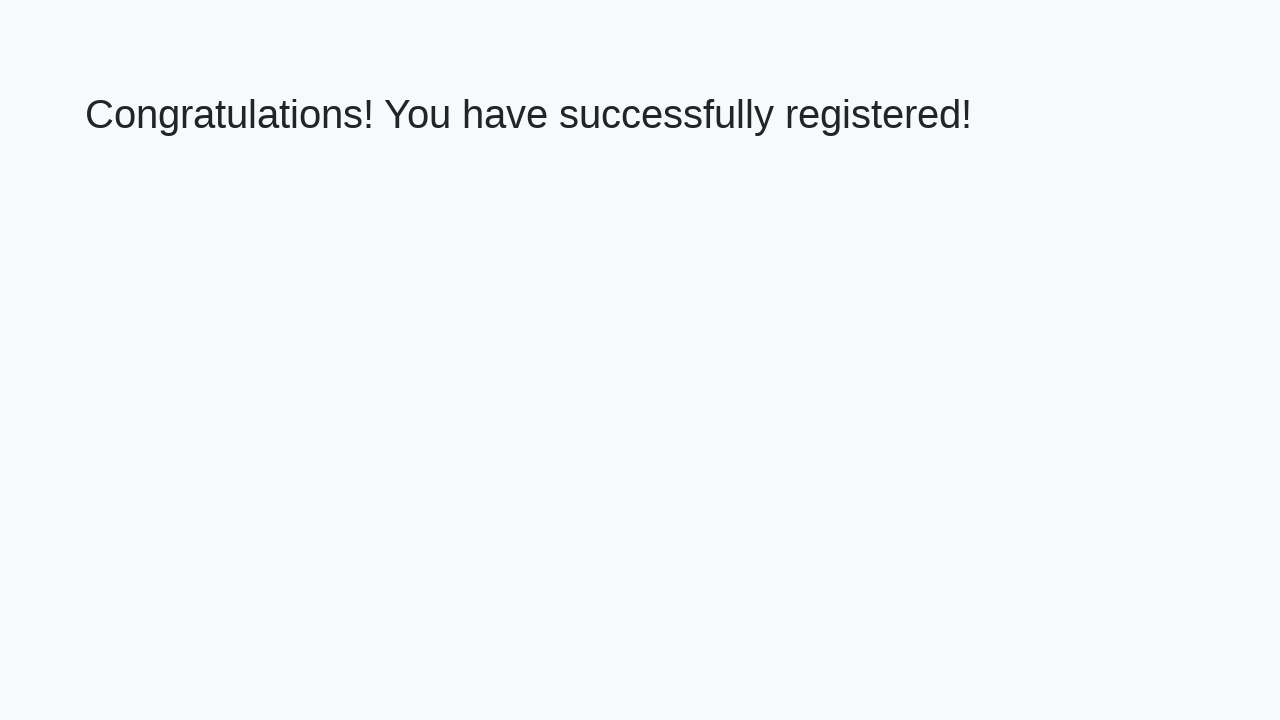

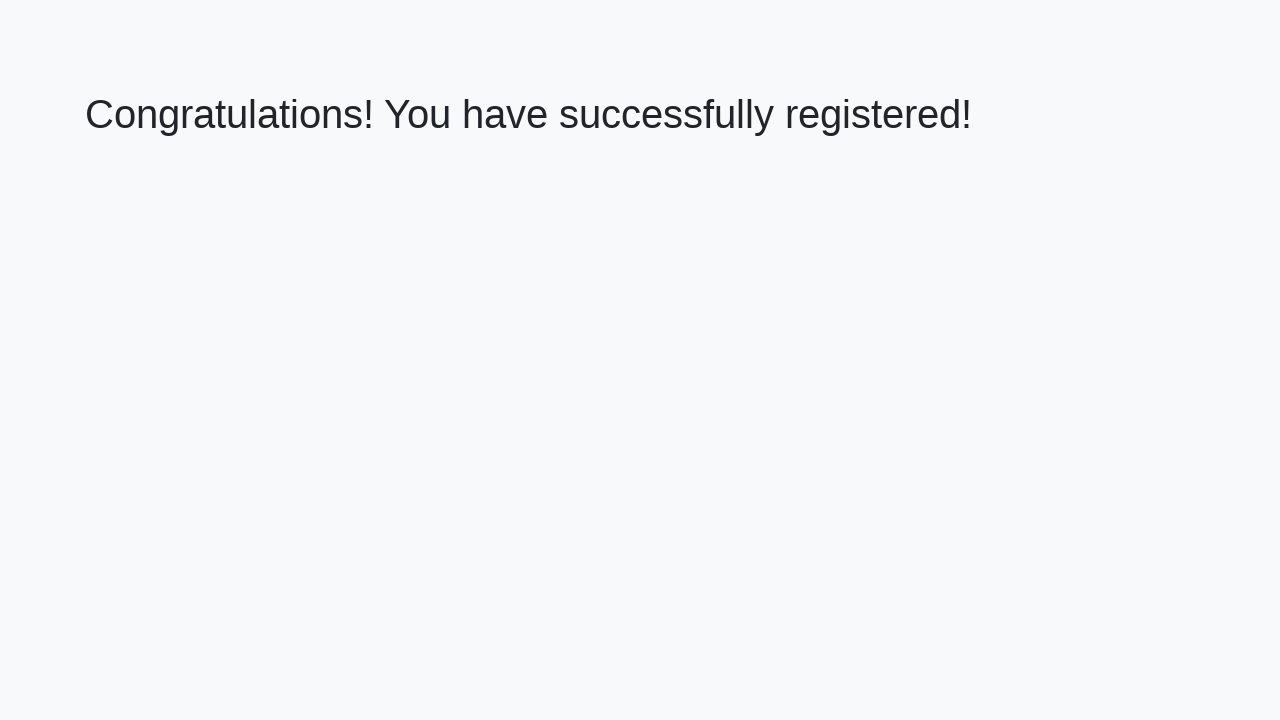